Tests JavaScript alert functionality by clicking a button that triggers an alert dialog and verifying the alert message content.

Starting URL: http://www.javascripter.net/faq/alert.htm

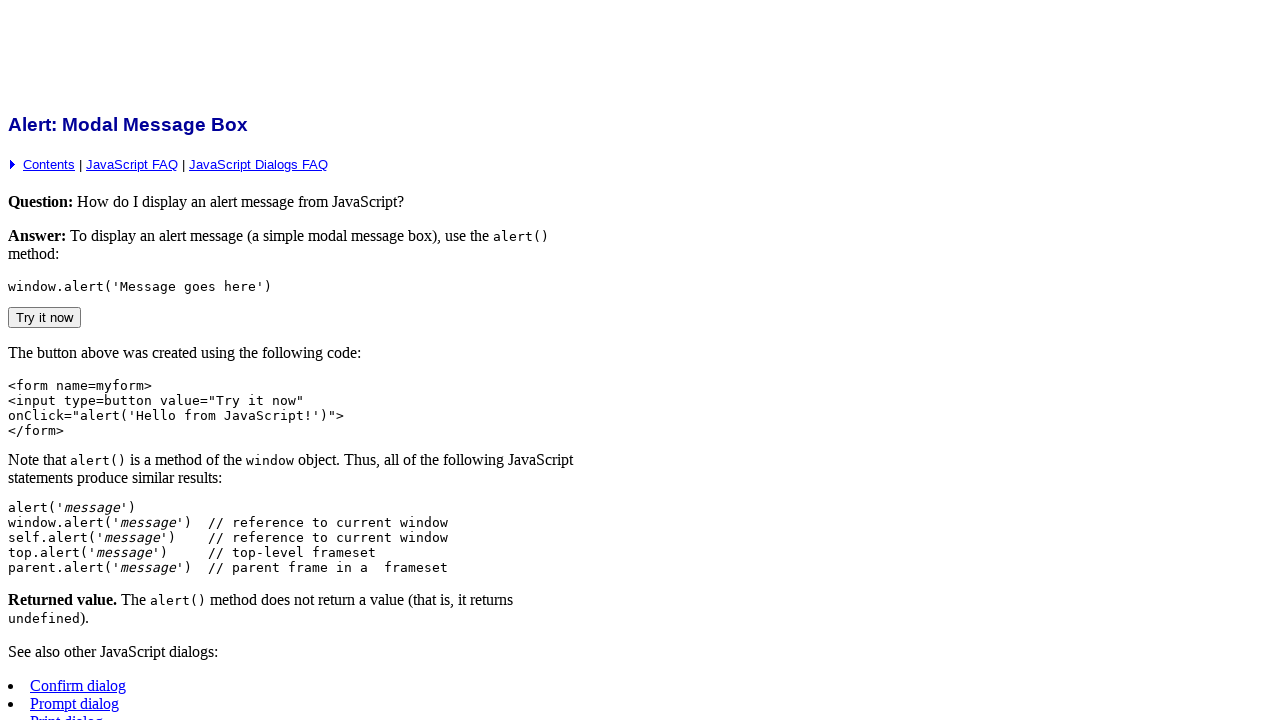

Set up dialog handler to capture alert messages
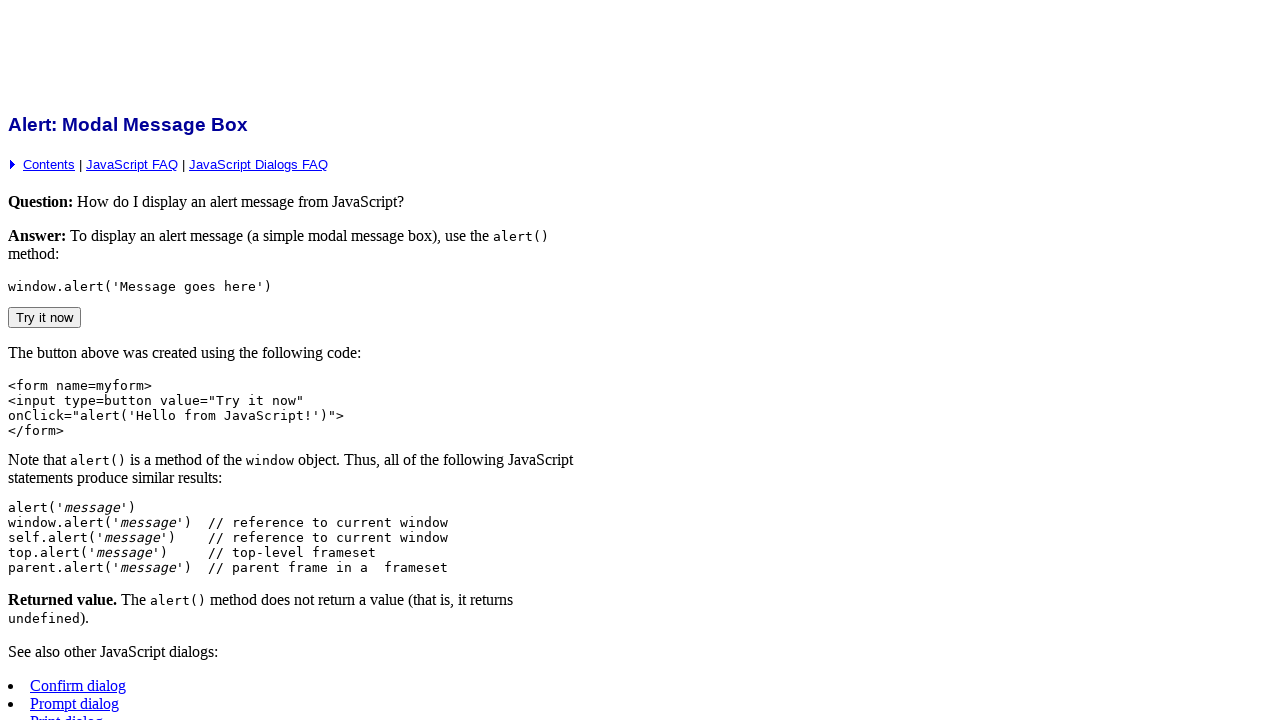

Clicked button to trigger JavaScript alert at (44, 317) on input[type='button']
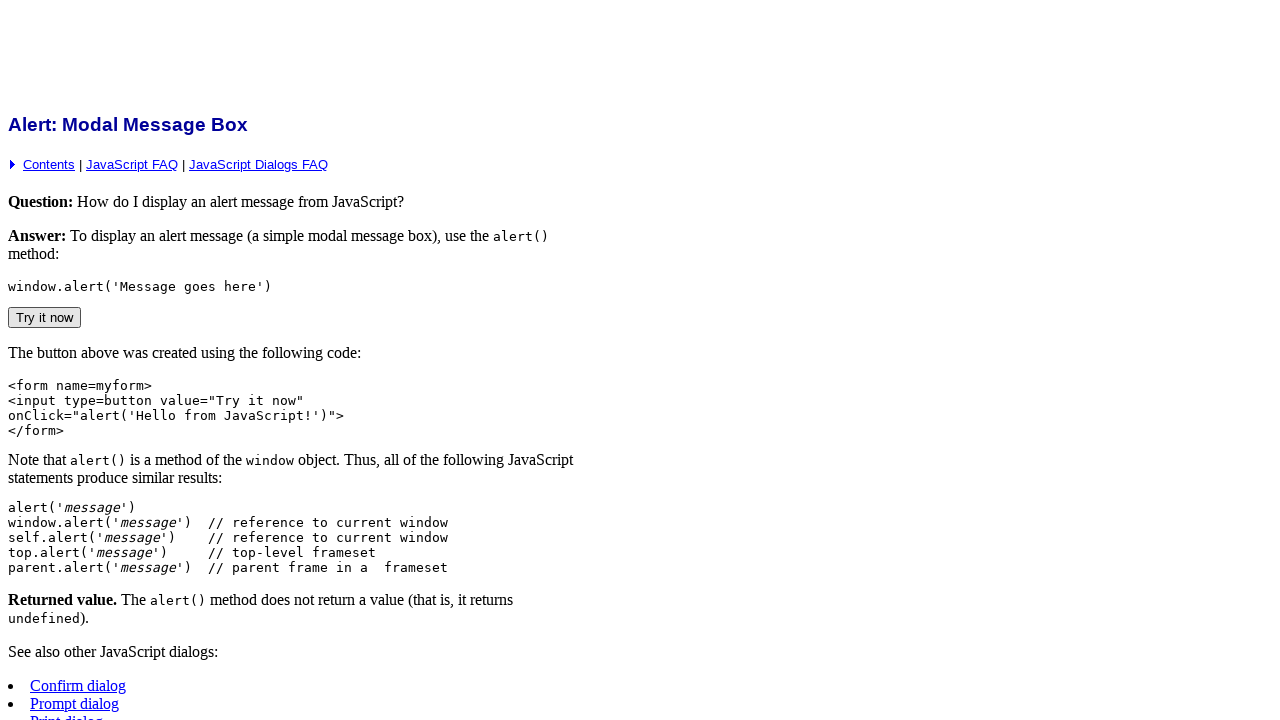

Waited for alert dialog to be handled
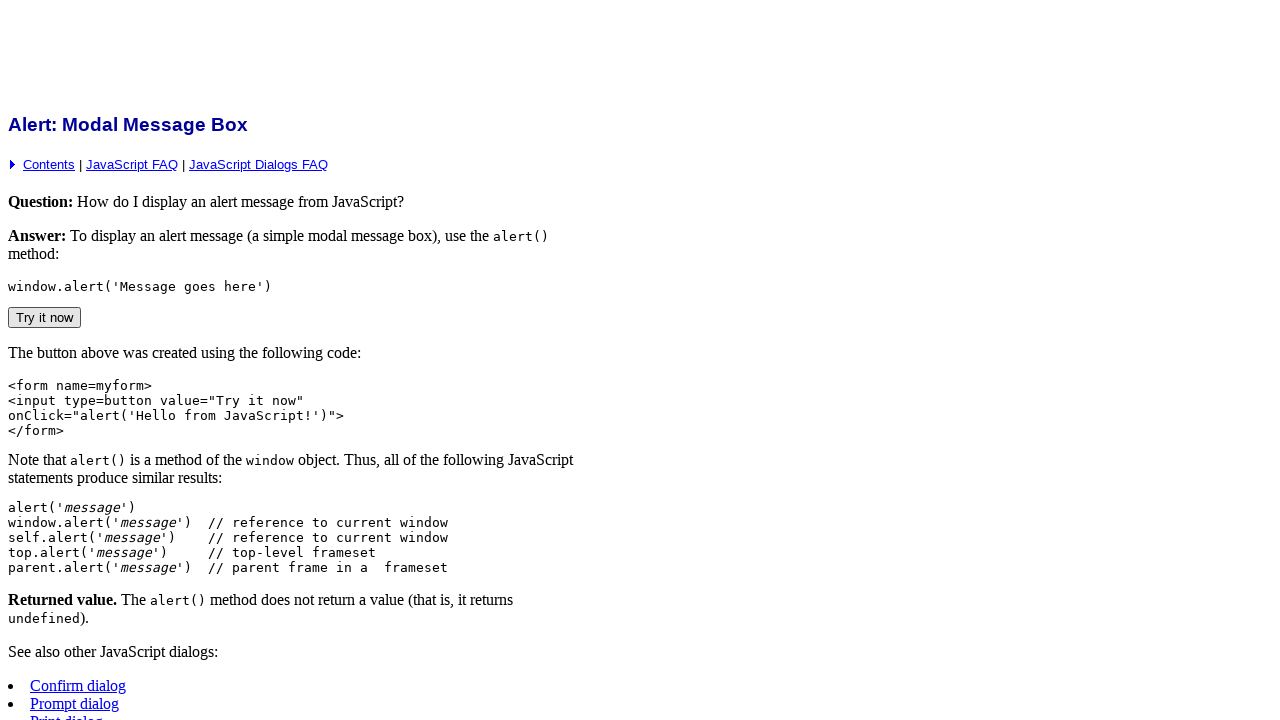

Verified alert message content is 'Hello from JavaScript!'
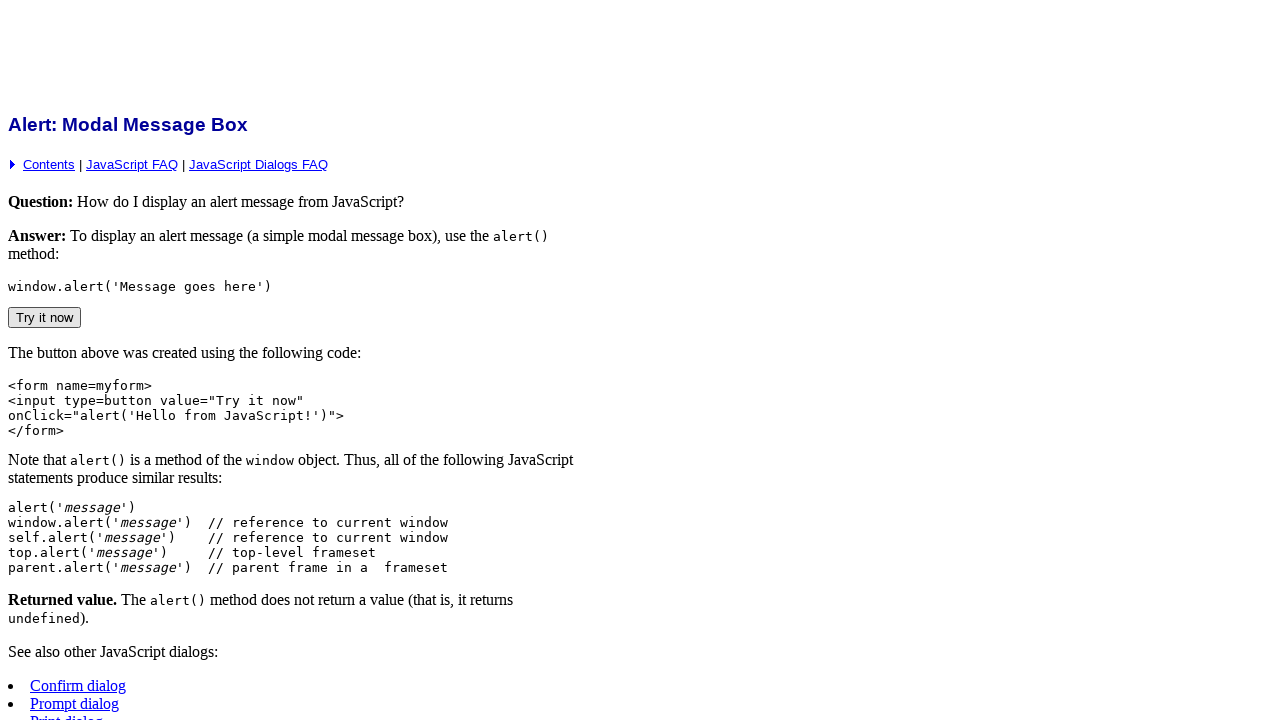

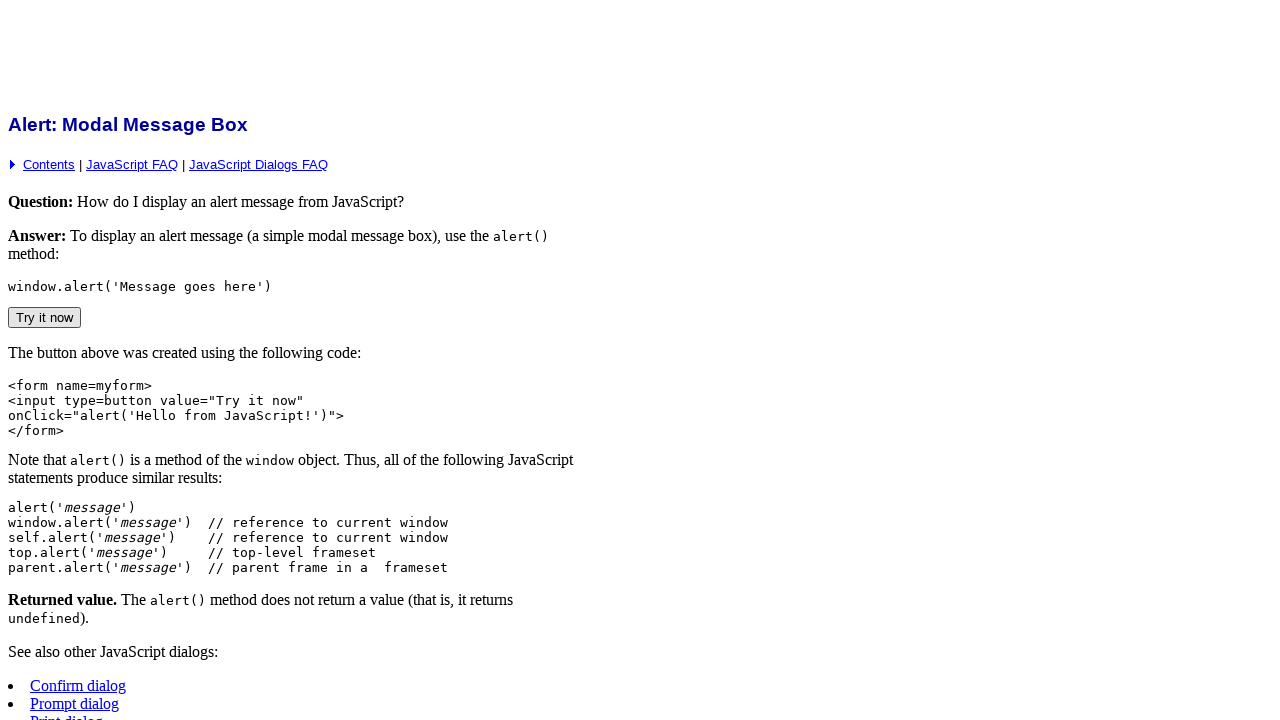